Verifies that the login button is visible on the homepage

Starting URL: https://www.demoblaze.com/

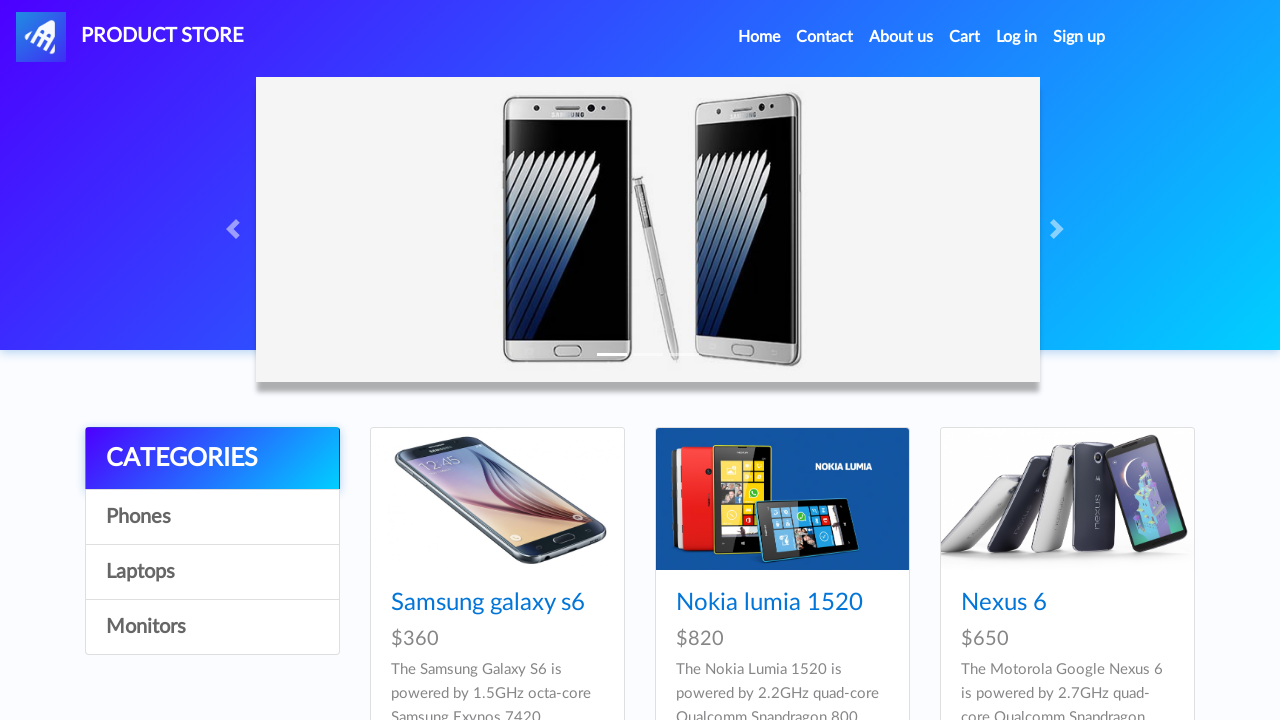

Navigated to homepage at https://www.demoblaze.com/
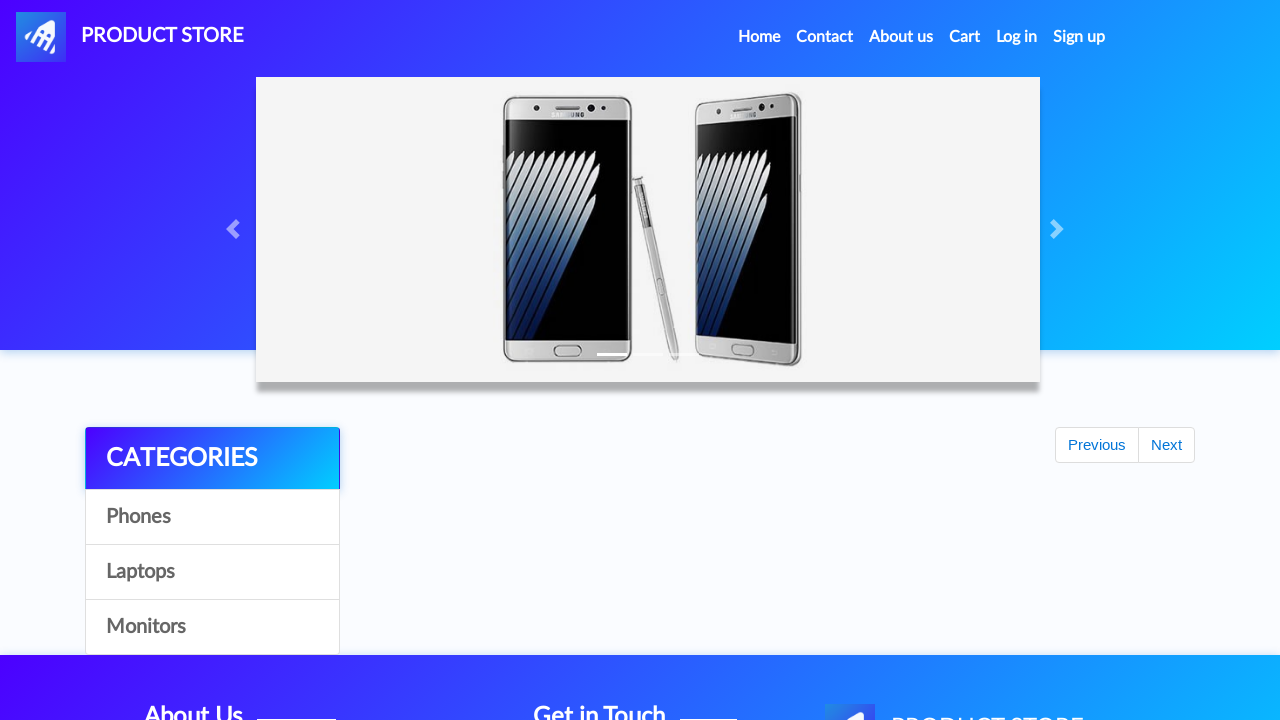

Located login button element with id 'login2'
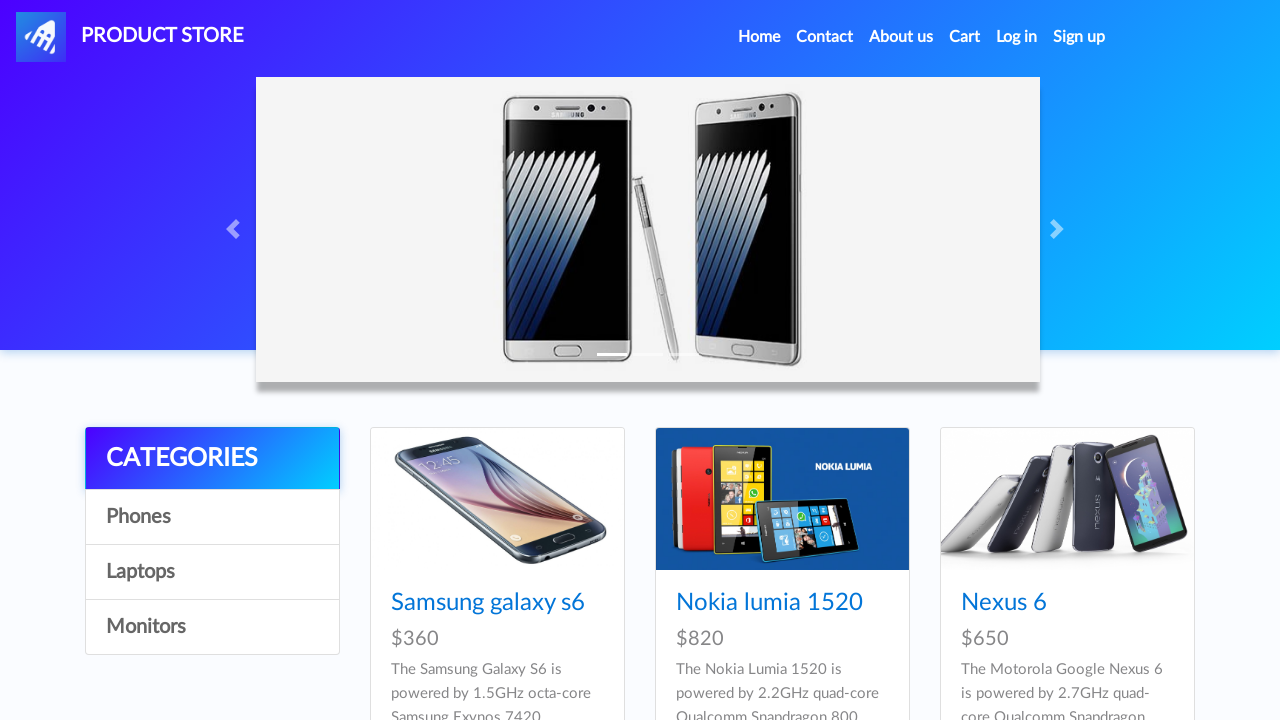

Verified that login button is visible on the homepage
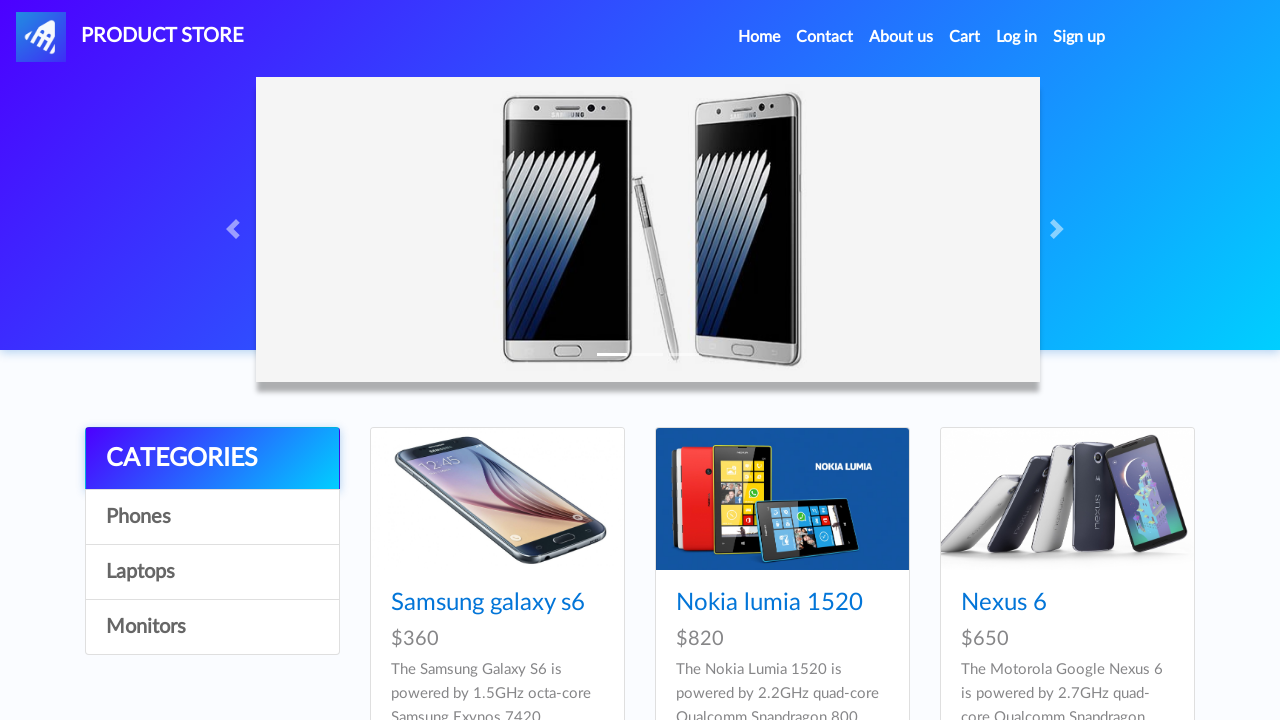

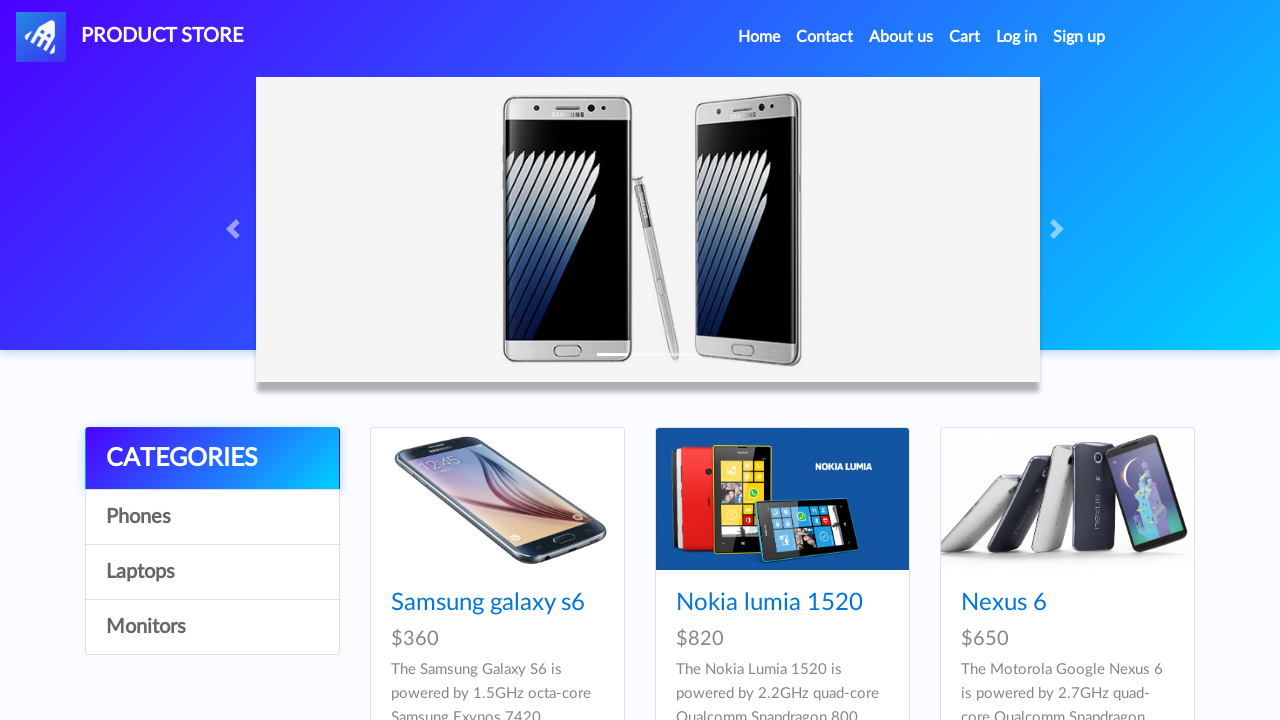